Navigates to the beanfun Taiwan website homepage and loads the page

Starting URL: https://tw.beanfun.com/index.aspx

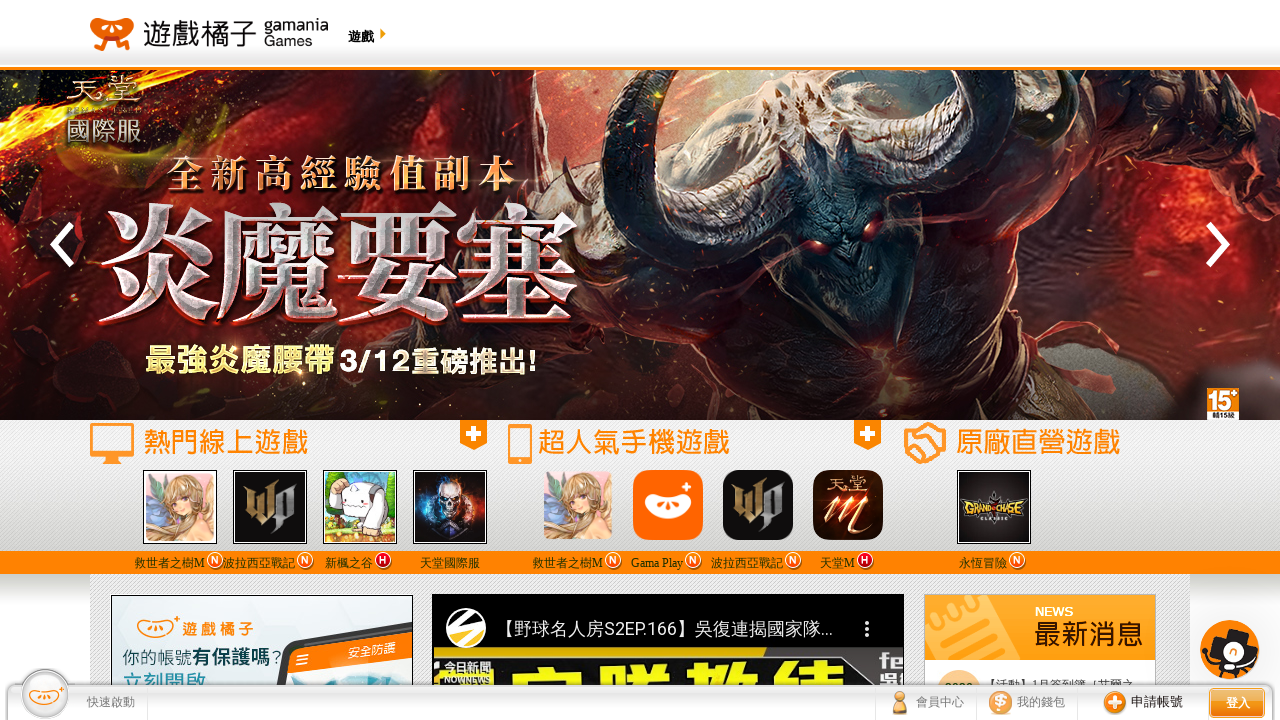

Waited for page DOM content to load on beanfun Taiwan homepage
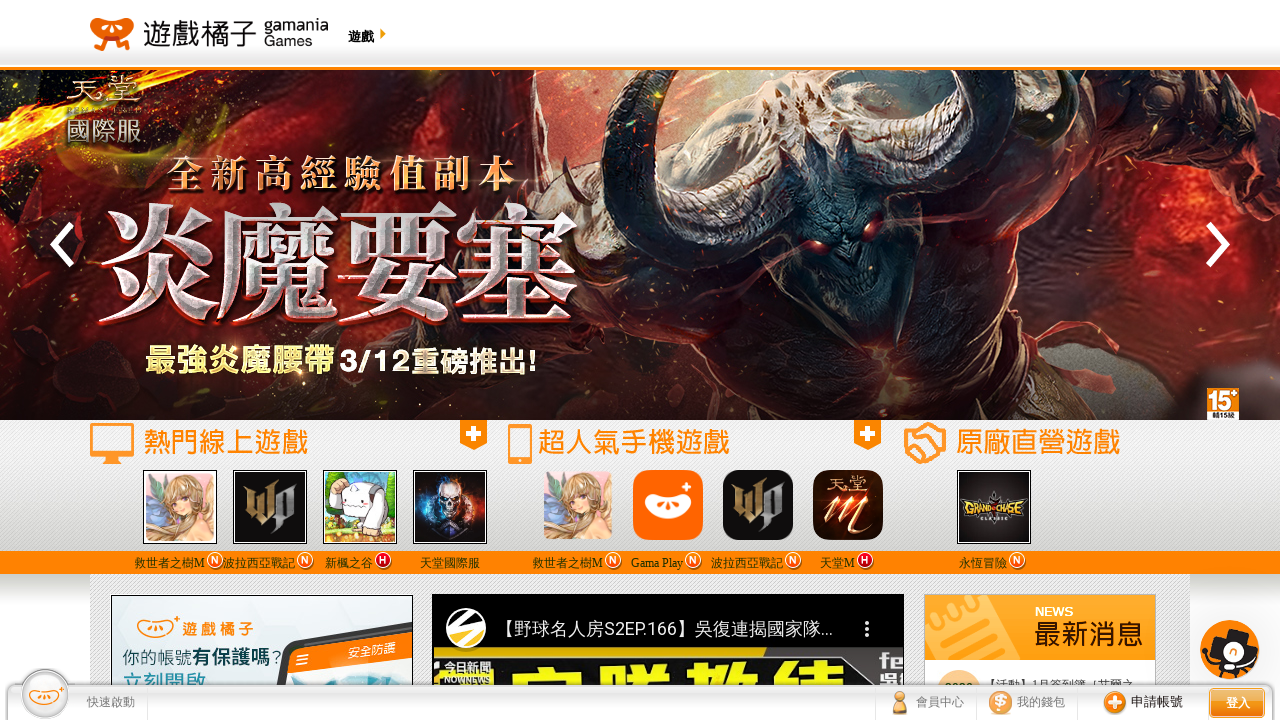

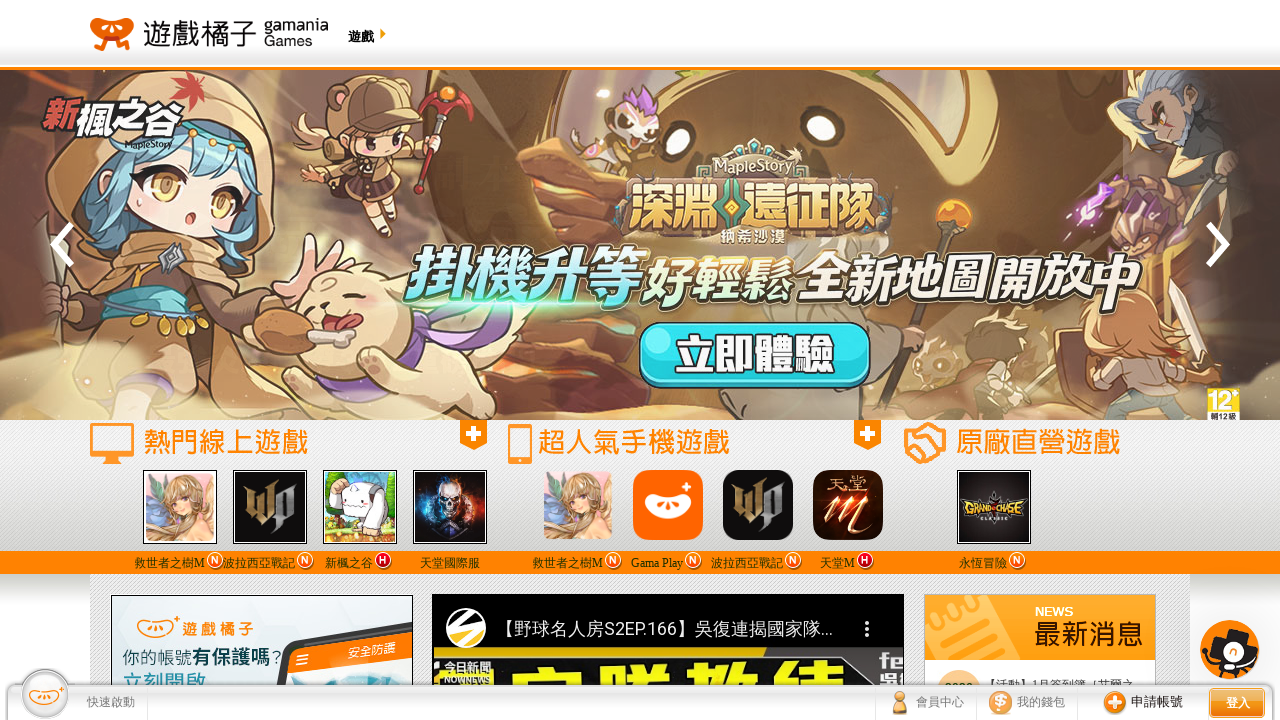